Tests that the heading element with id "heading_1" has the exact text "Heading 1"

Starting URL: https://kristinek.github.io/site/examples/locators

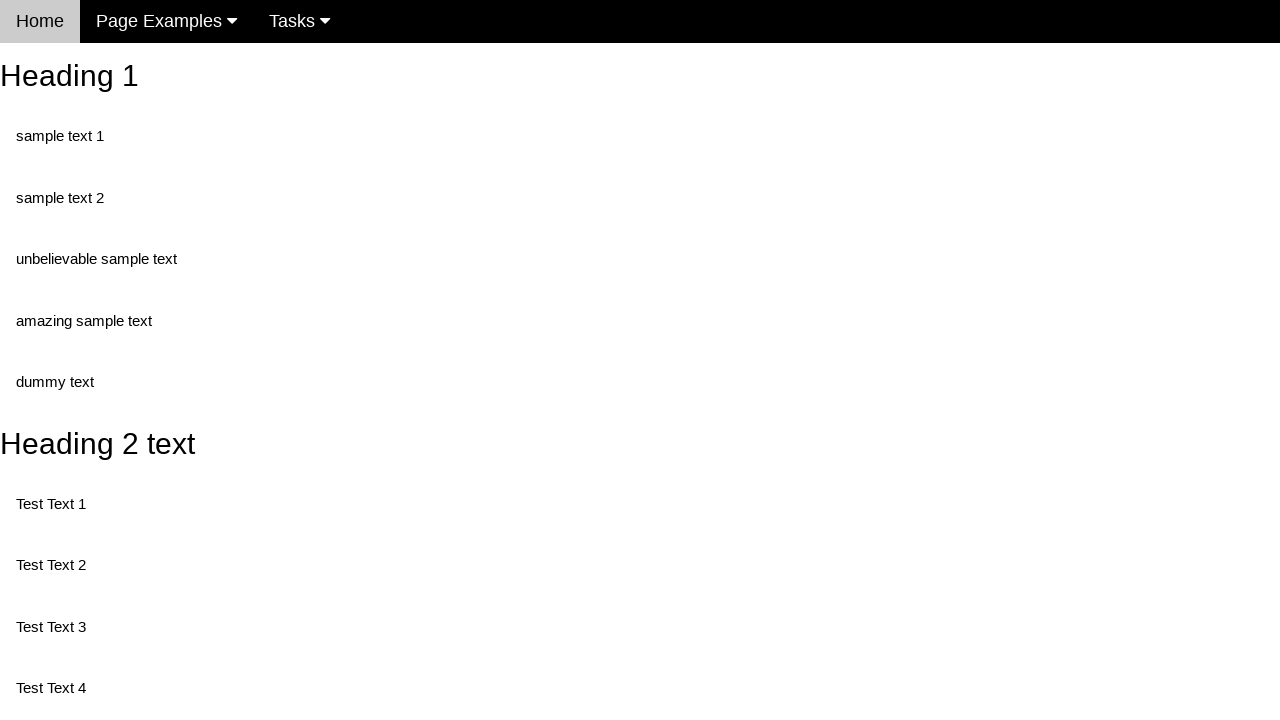

Navigated to locators example page
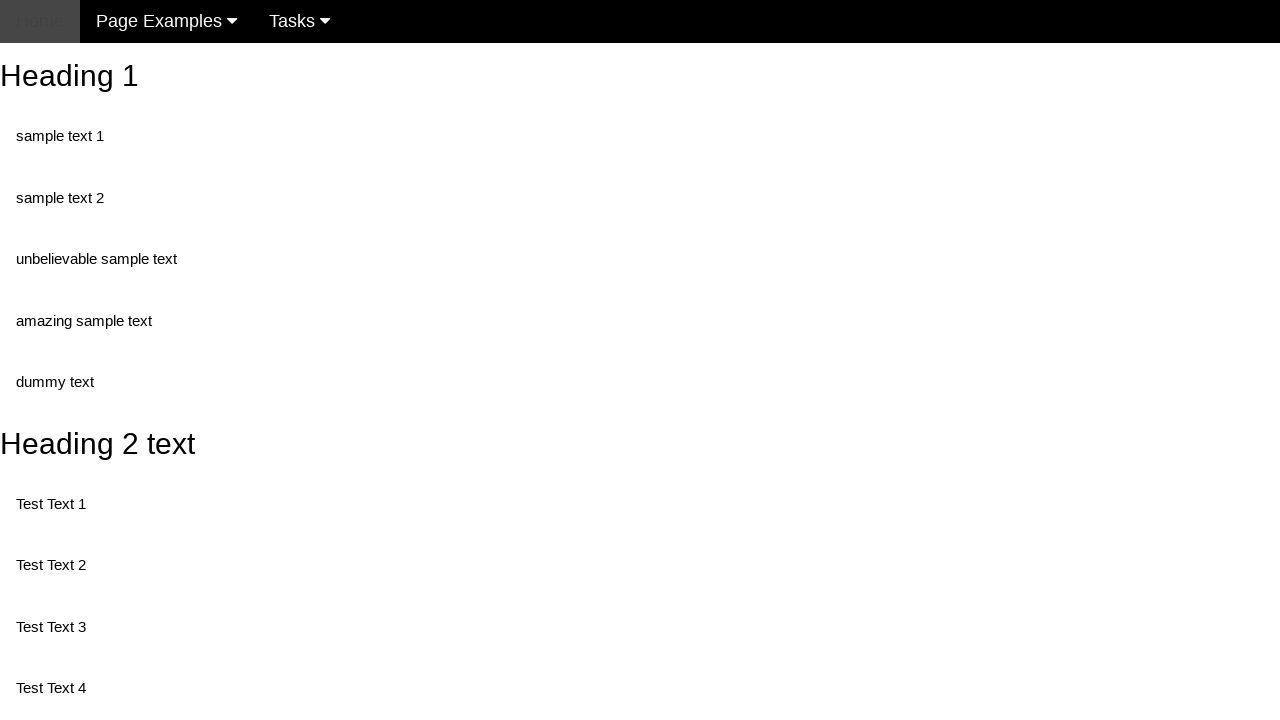

Waited for heading element with id 'heading_1' to be visible
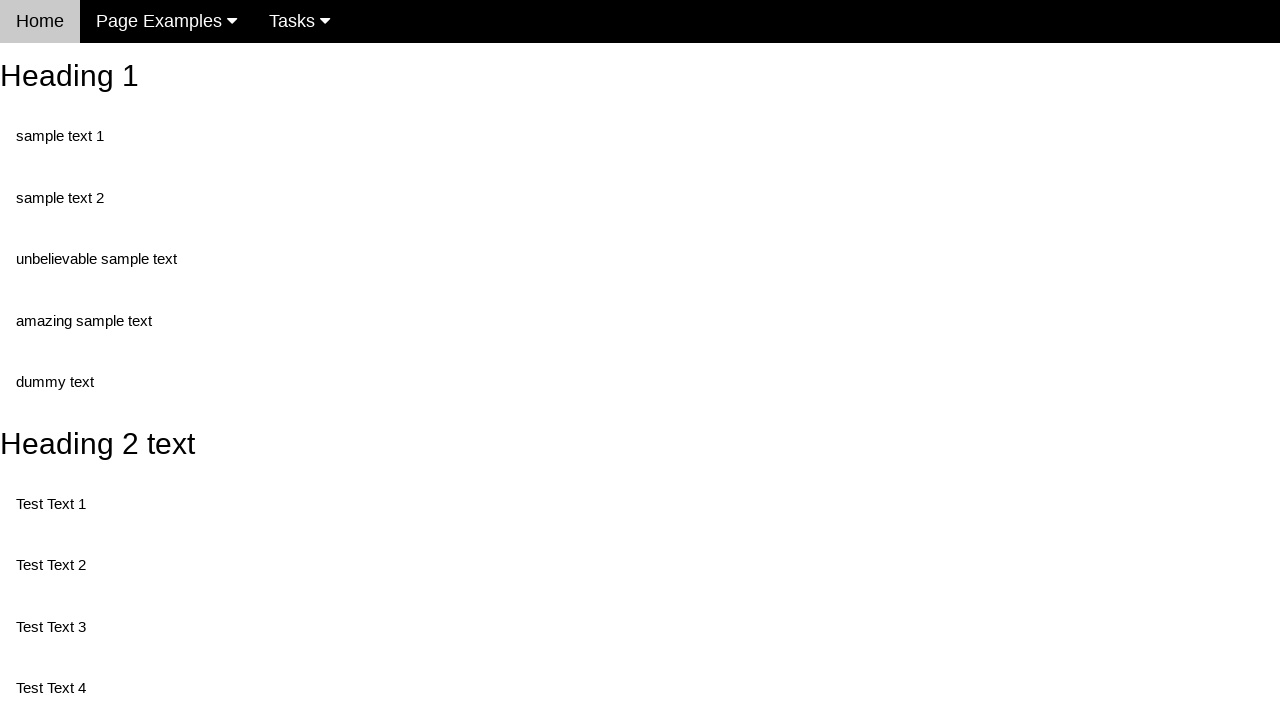

Verified heading element text equals 'Heading 1'
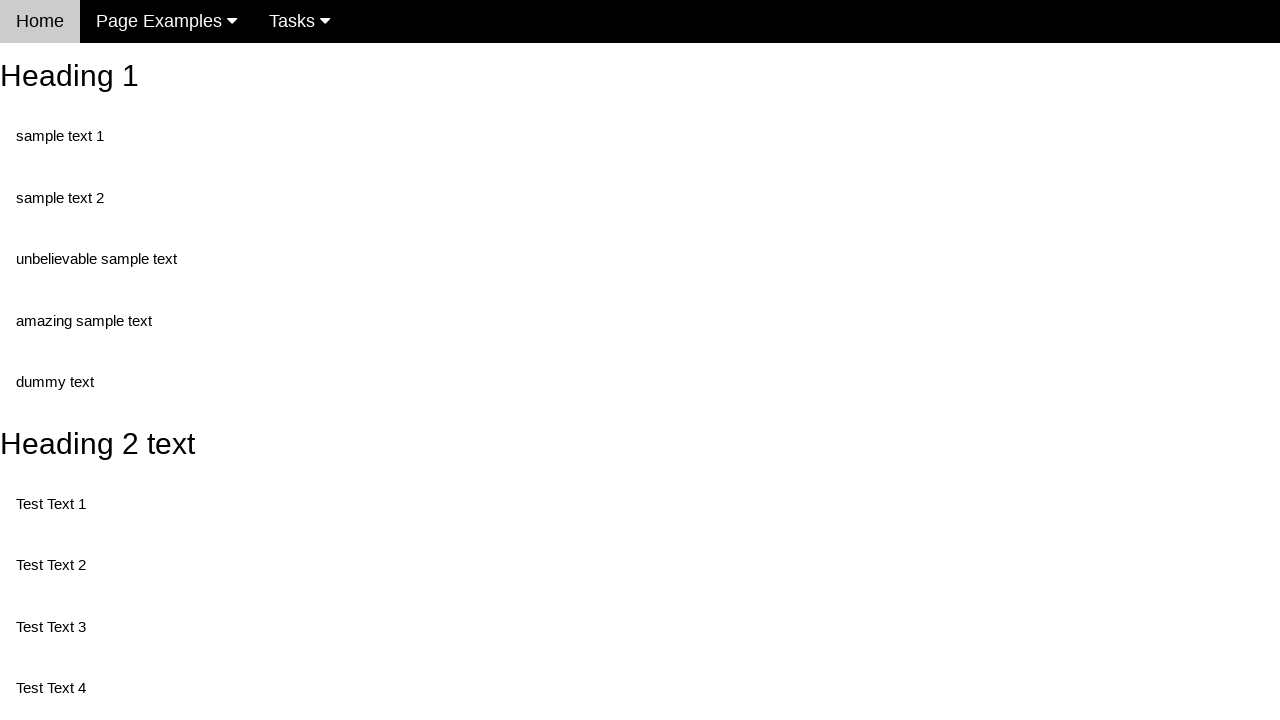

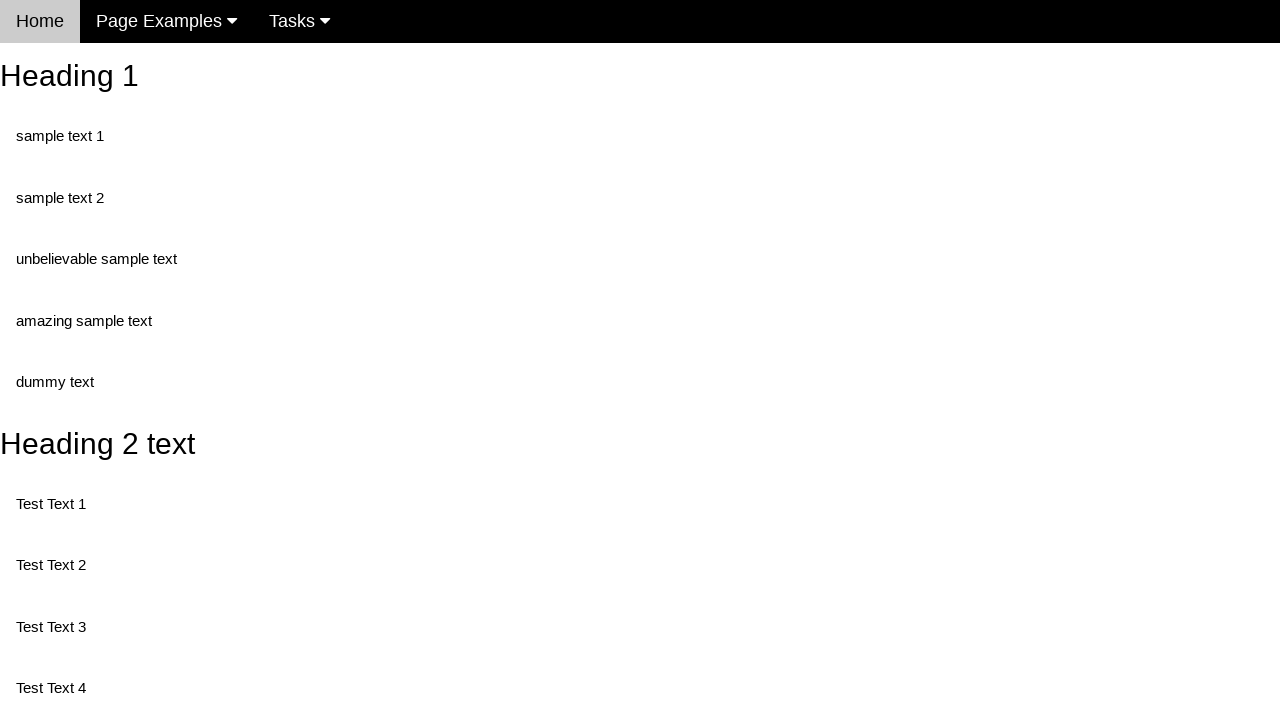